Tests checkbox functionality by verifying its display state, enabled state, and selection state, then clicking it if not already selected

Starting URL: https://vinothqaacademy.com/demo-site/

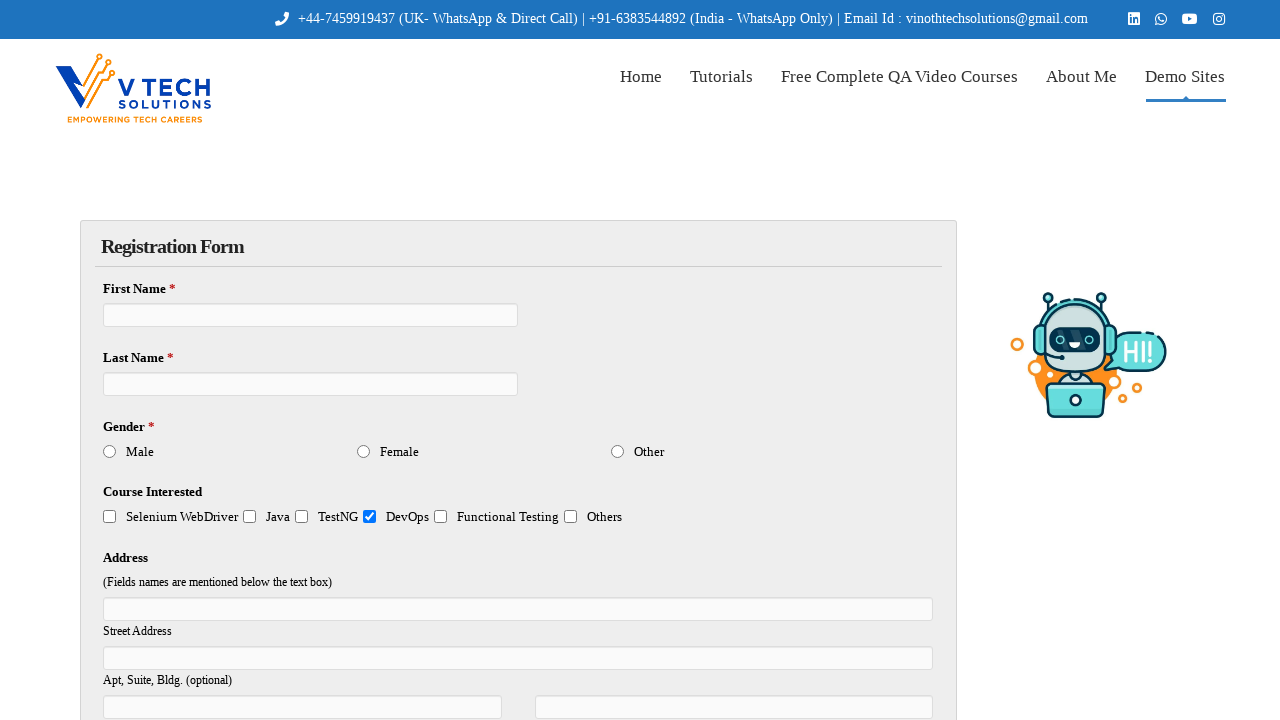

Located TestNG checkbox element with ID #vfb-20-0
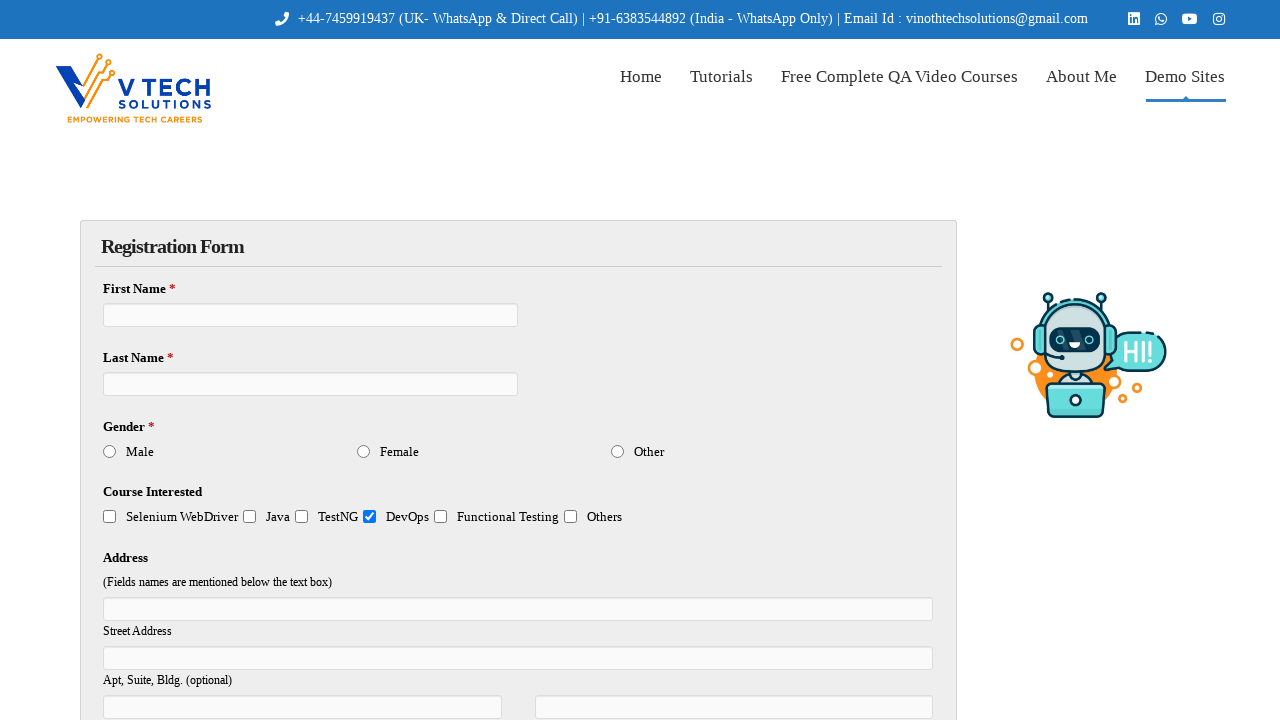

Verified TestNG checkbox is visible
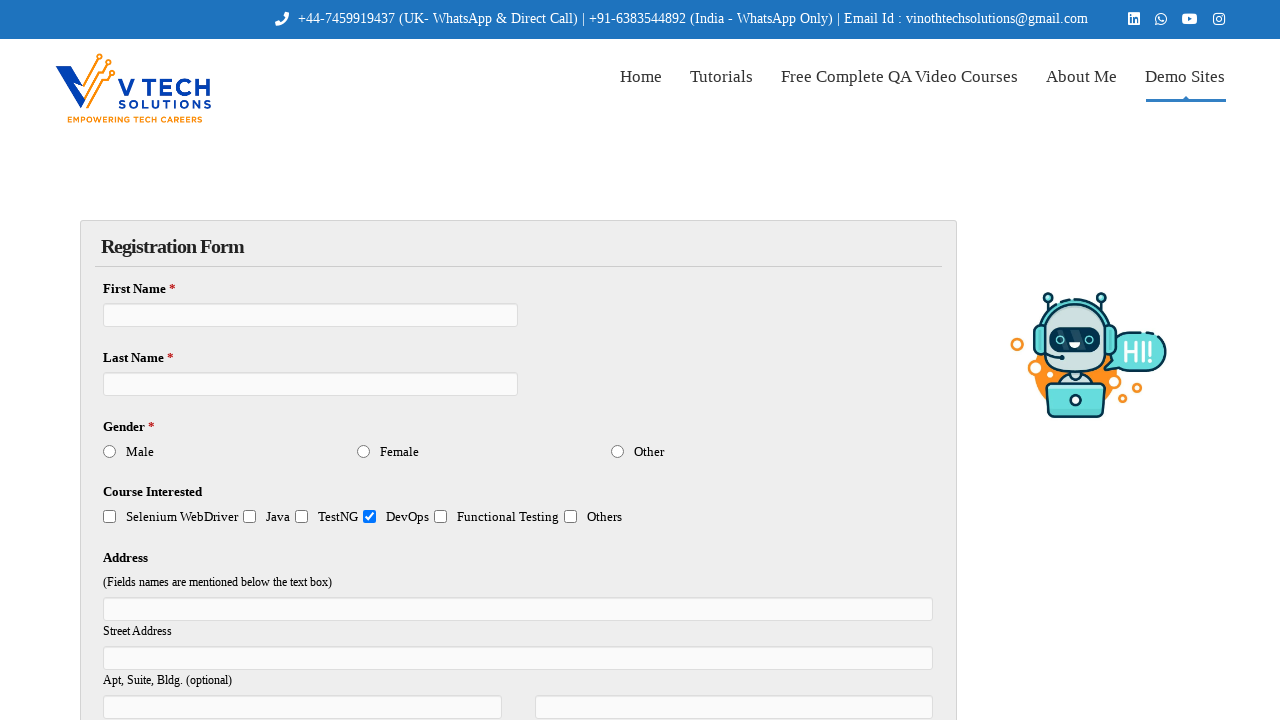

Verified TestNG checkbox is enabled
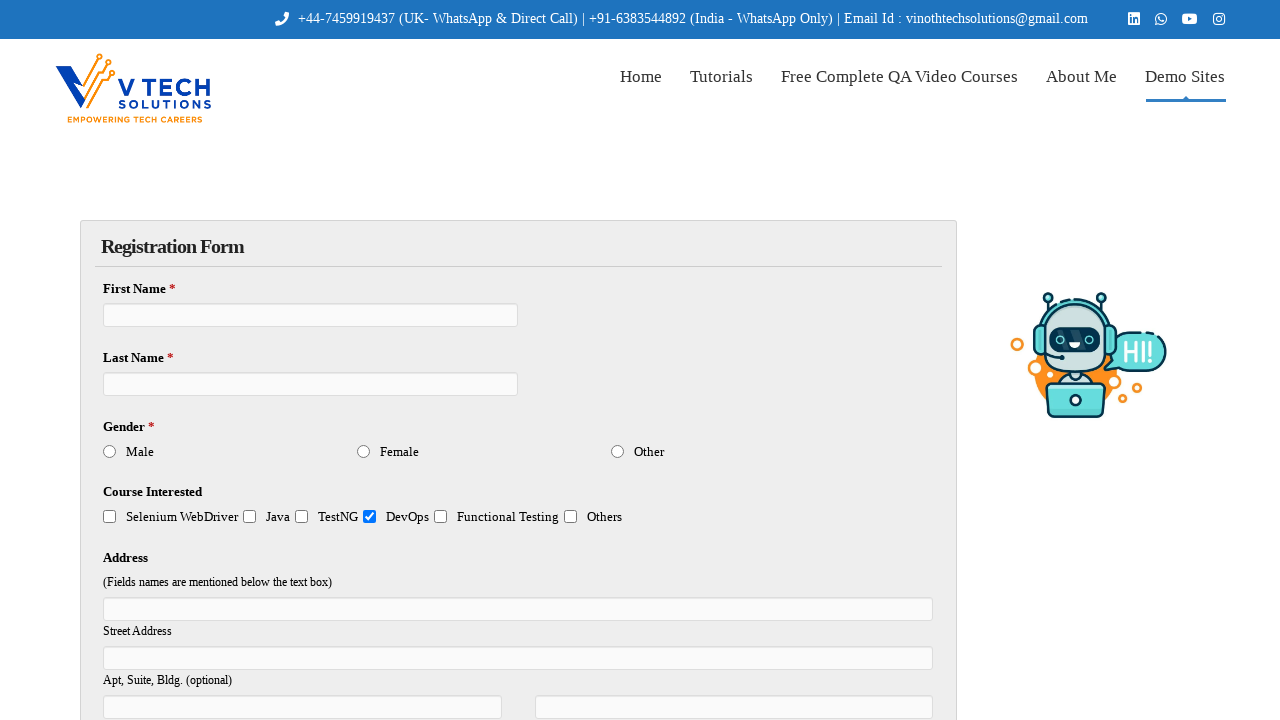

Clicked TestNG checkbox to select it at (110, 517) on #vfb-20-0
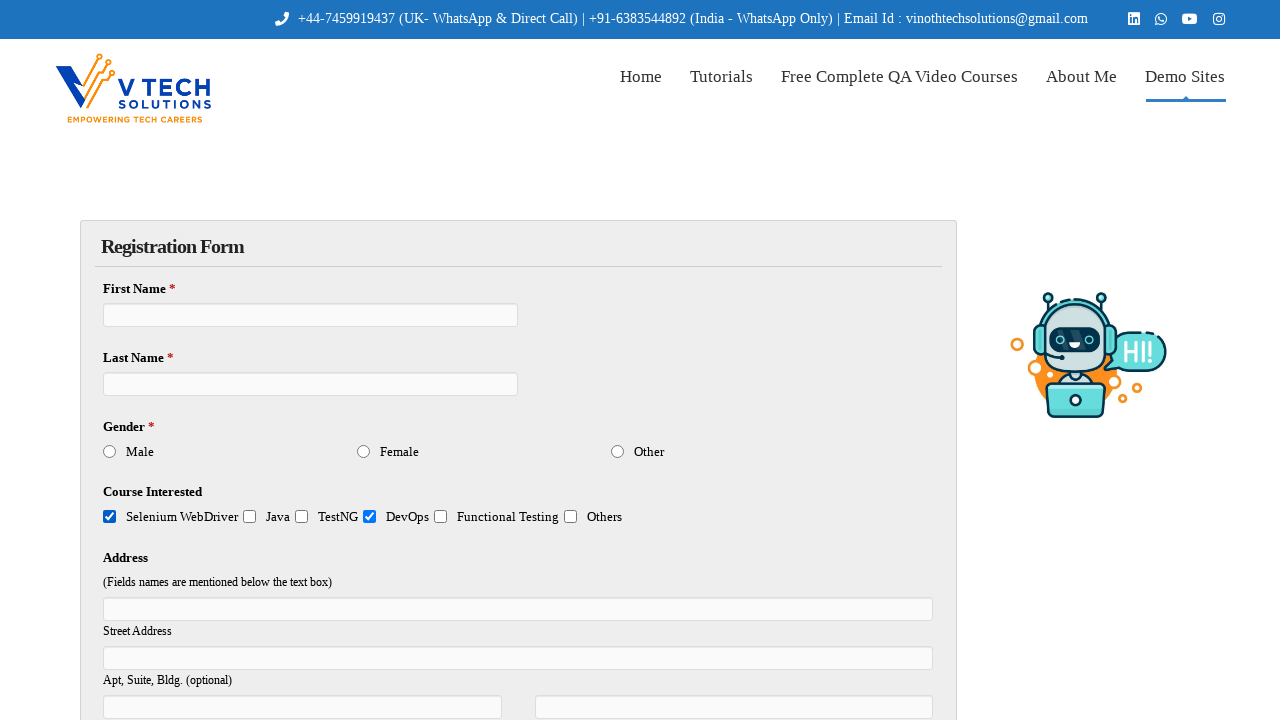

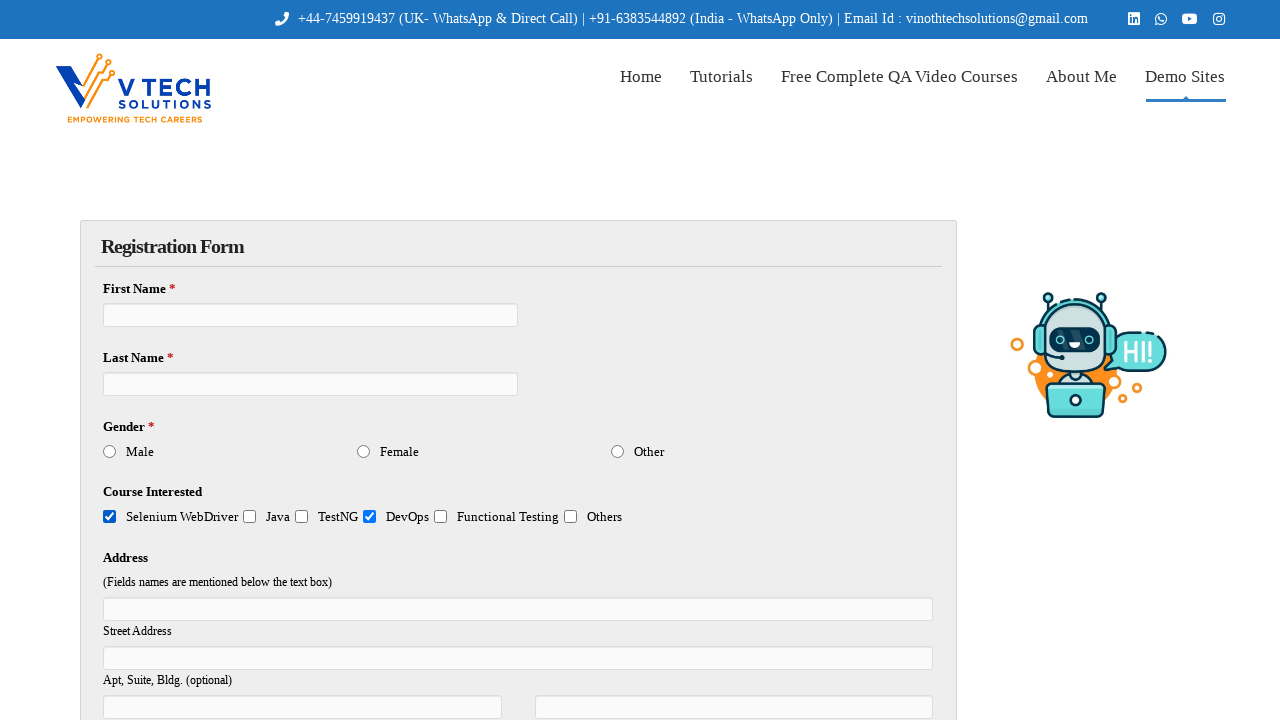